Navigates to the Oklahoma House Committee Votes page and clicks the Export to Excel button to trigger a file download.

Starting URL: https://former.okhouse.gov/Committees/ShowVotes.aspx

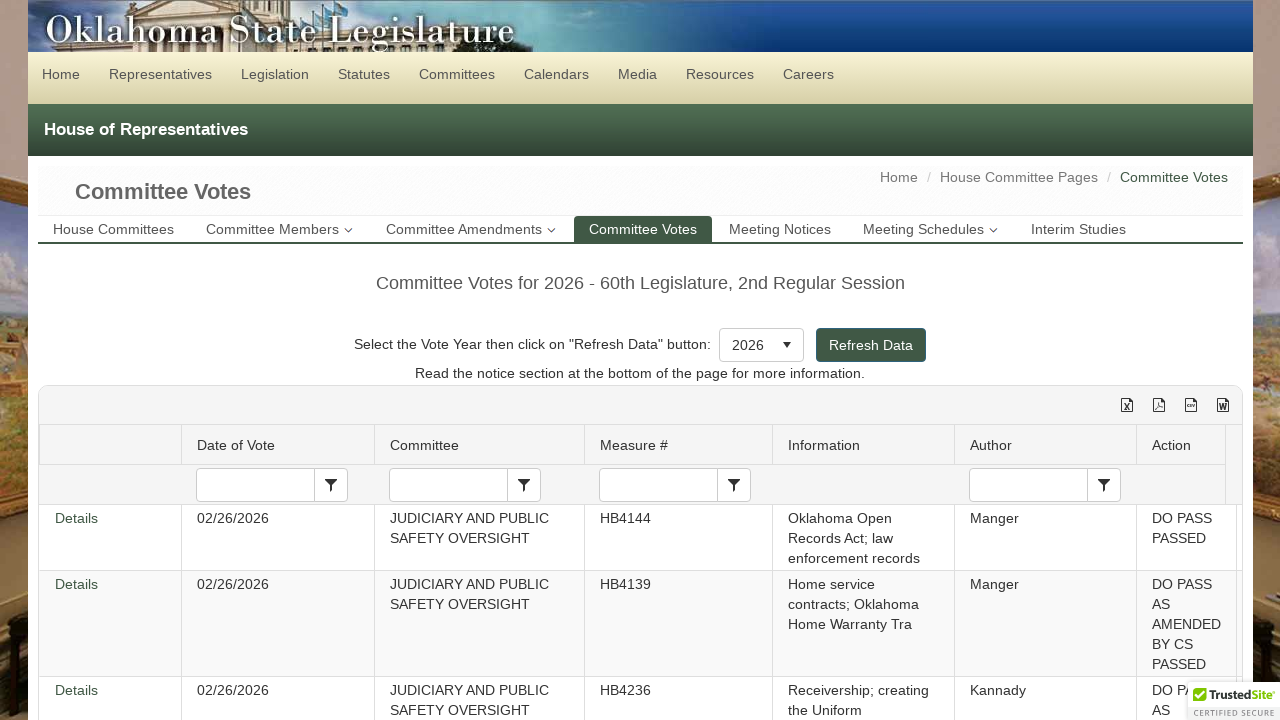

Excel export button became visible
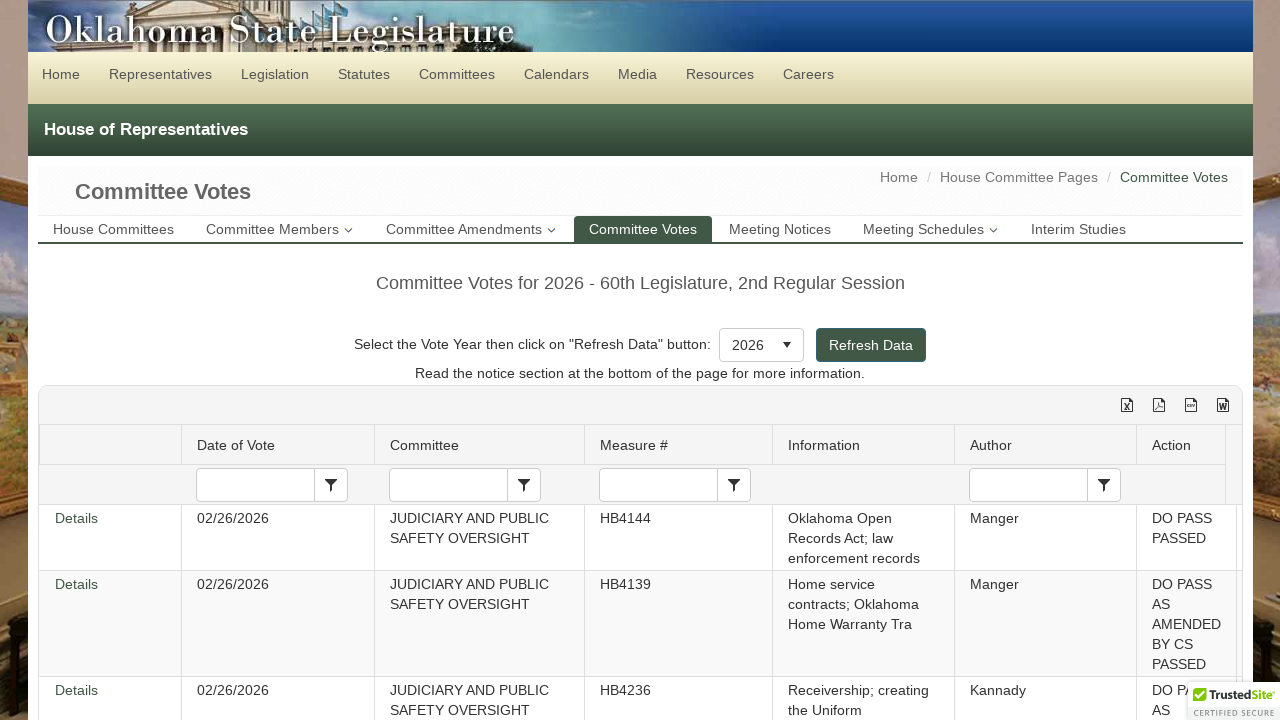

Clicked Export to Excel button to trigger file download at (1126, 405) on button#ctl00_ContentPlaceHolder1_RadGrid1_ctl00_ctl02_ctl00_ExportToExcelButton
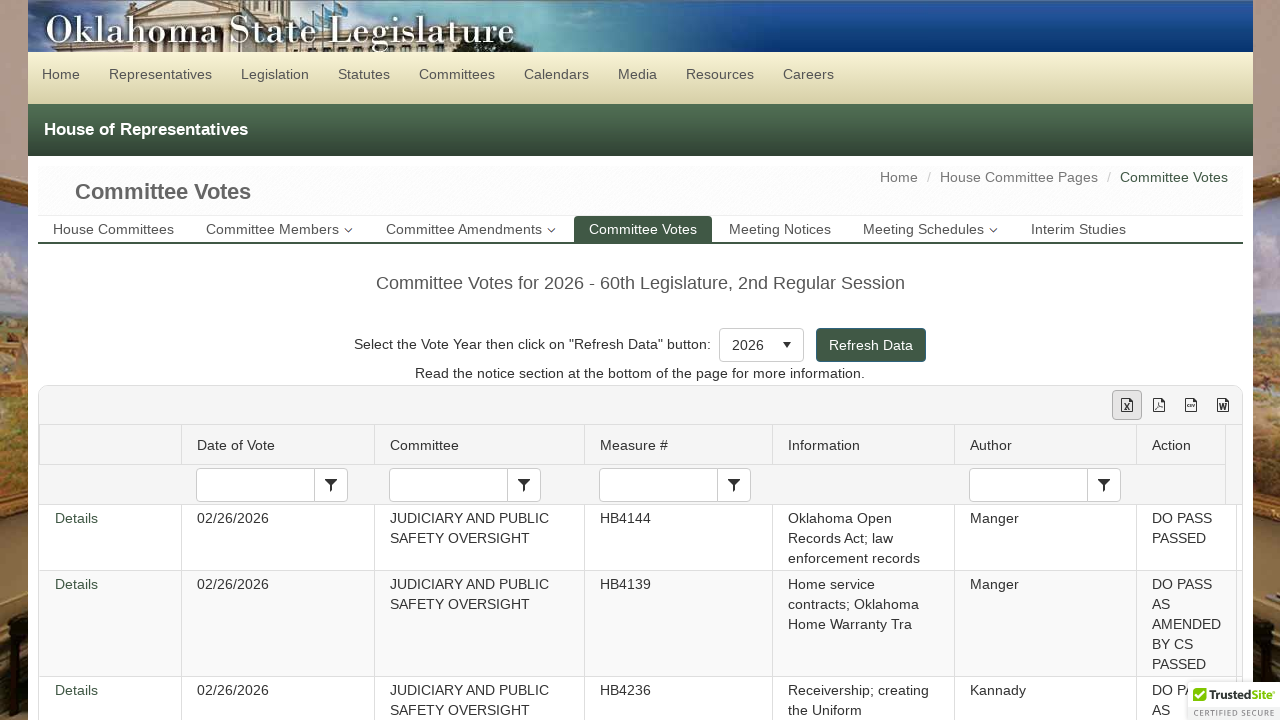

File download completed successfully
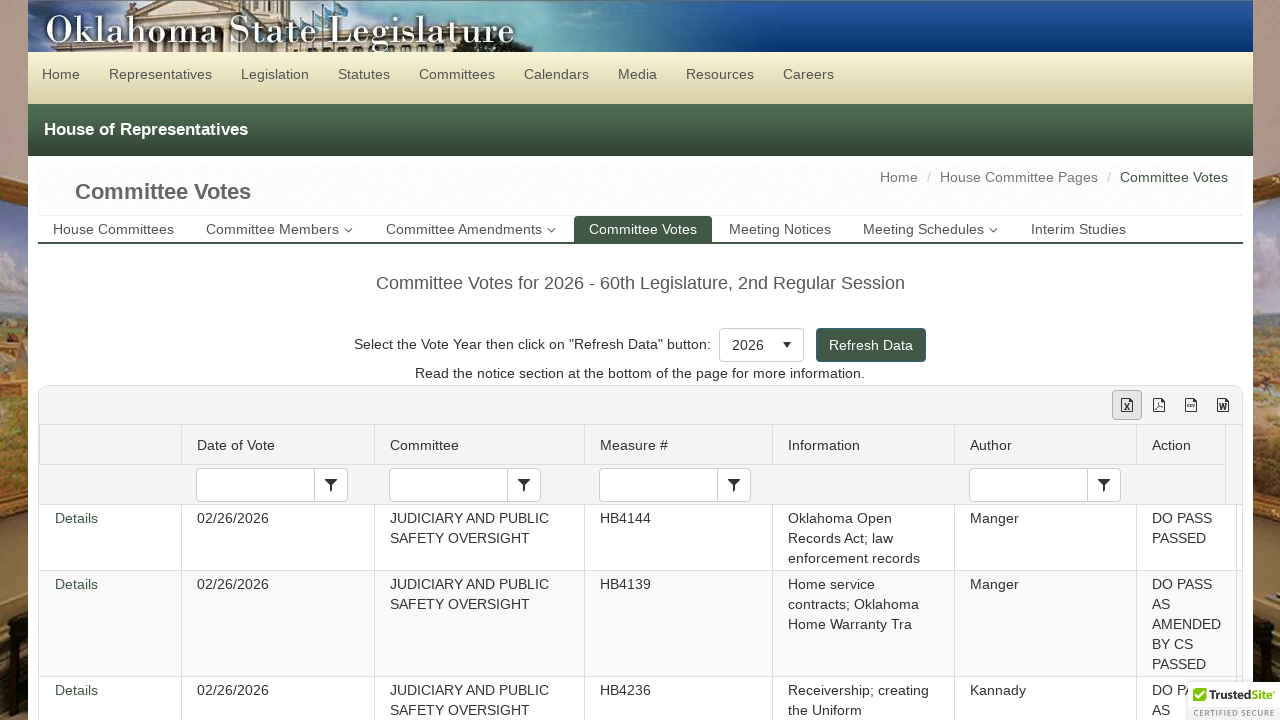

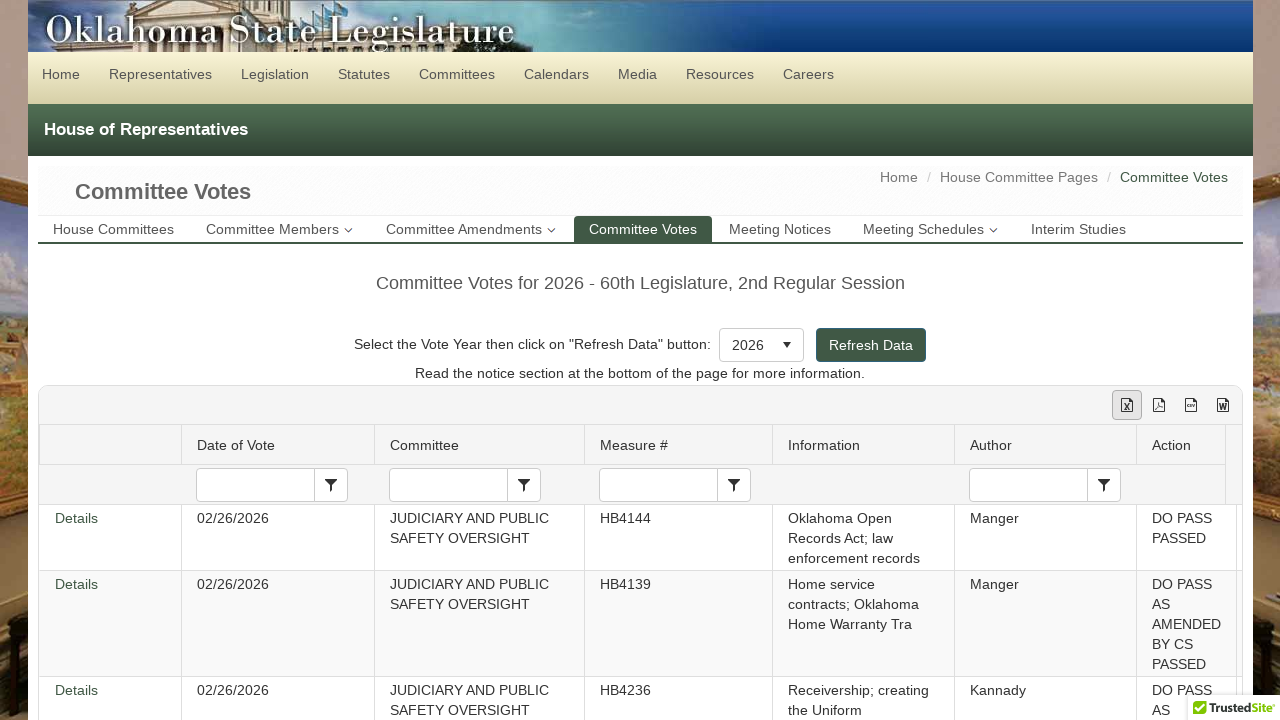